Tests radio button and checkbox selection on a sample form by clicking them if they are not already selected

Starting URL: https://artoftesting.com/samplesiteforselenium

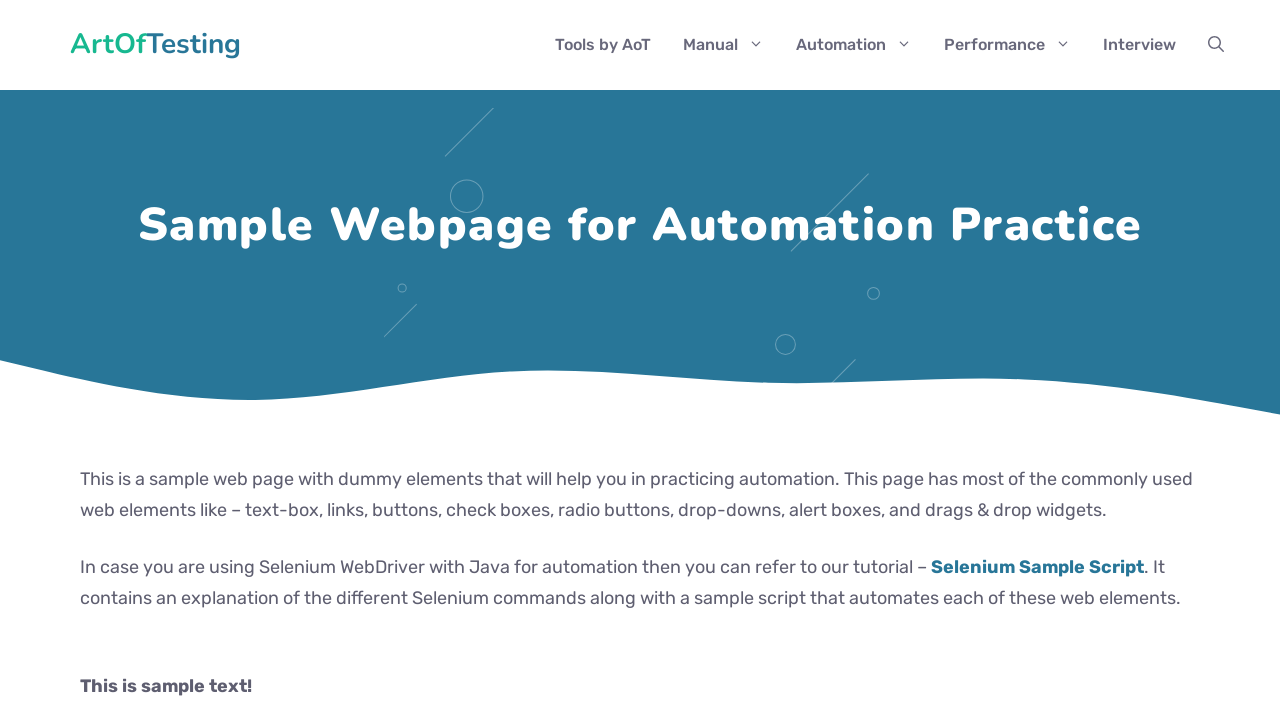

Checked if male radio button is already selected
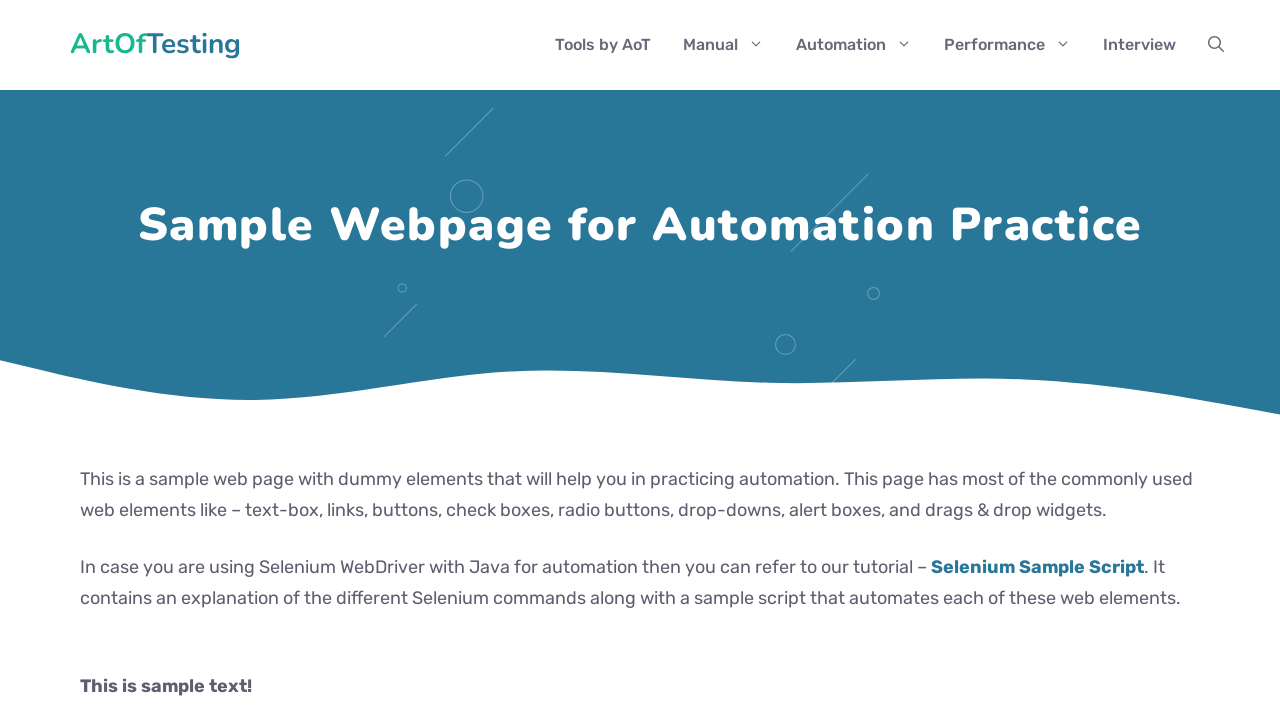

Clicked male radio button to select it at (86, 360) on input#male
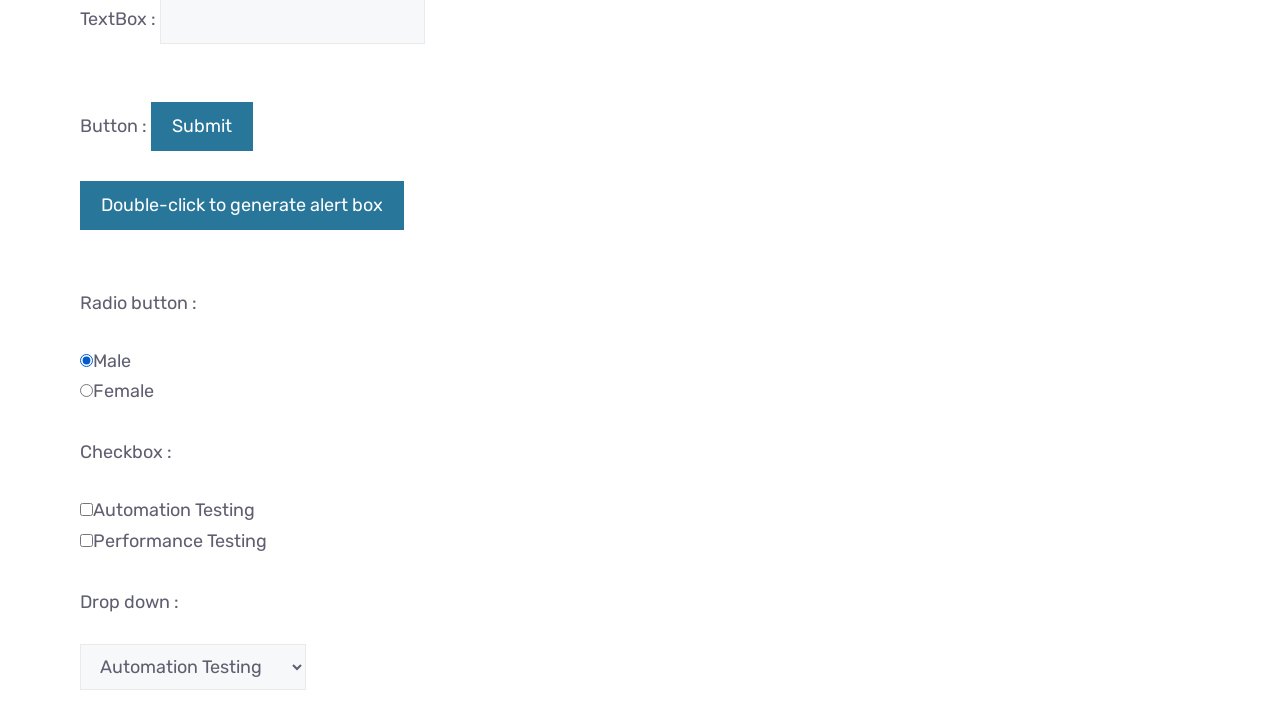

Checked if checkbox is already selected
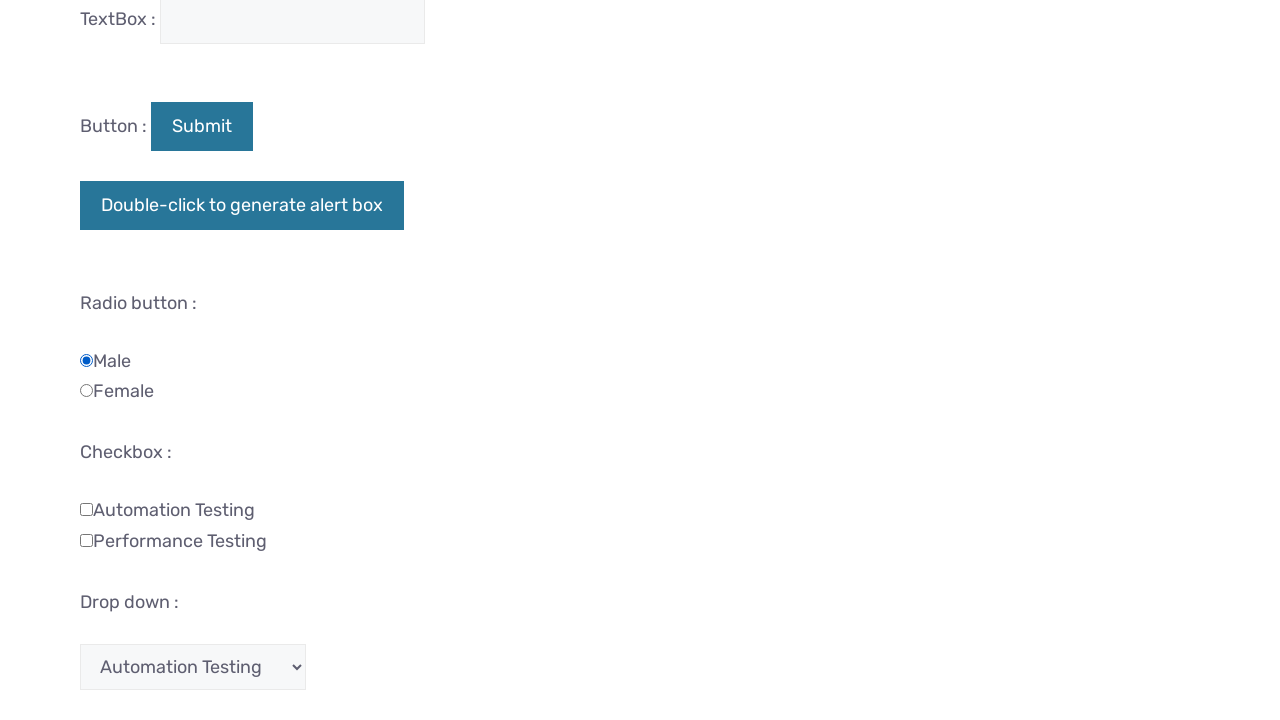

Clicked checkbox to select it at (86, 509) on xpath=//body/div[@id='page']/div[@id='content']/div[@id='primary']/main[@id='mai
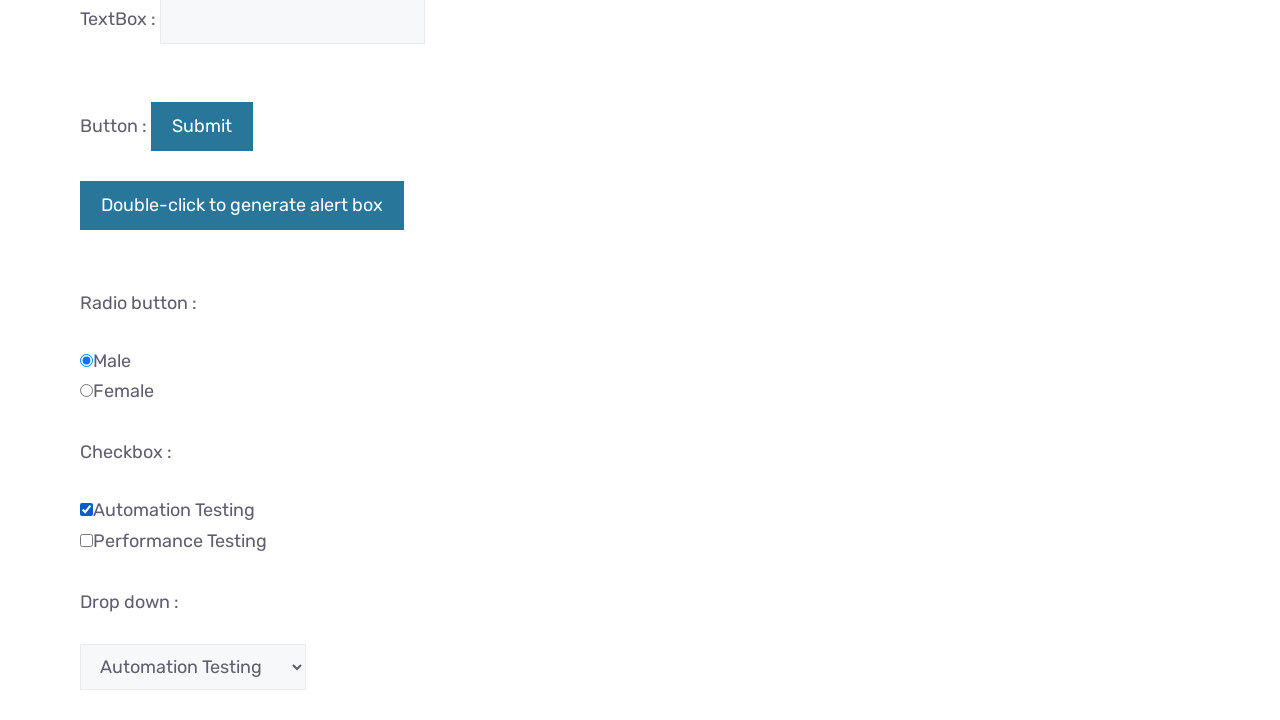

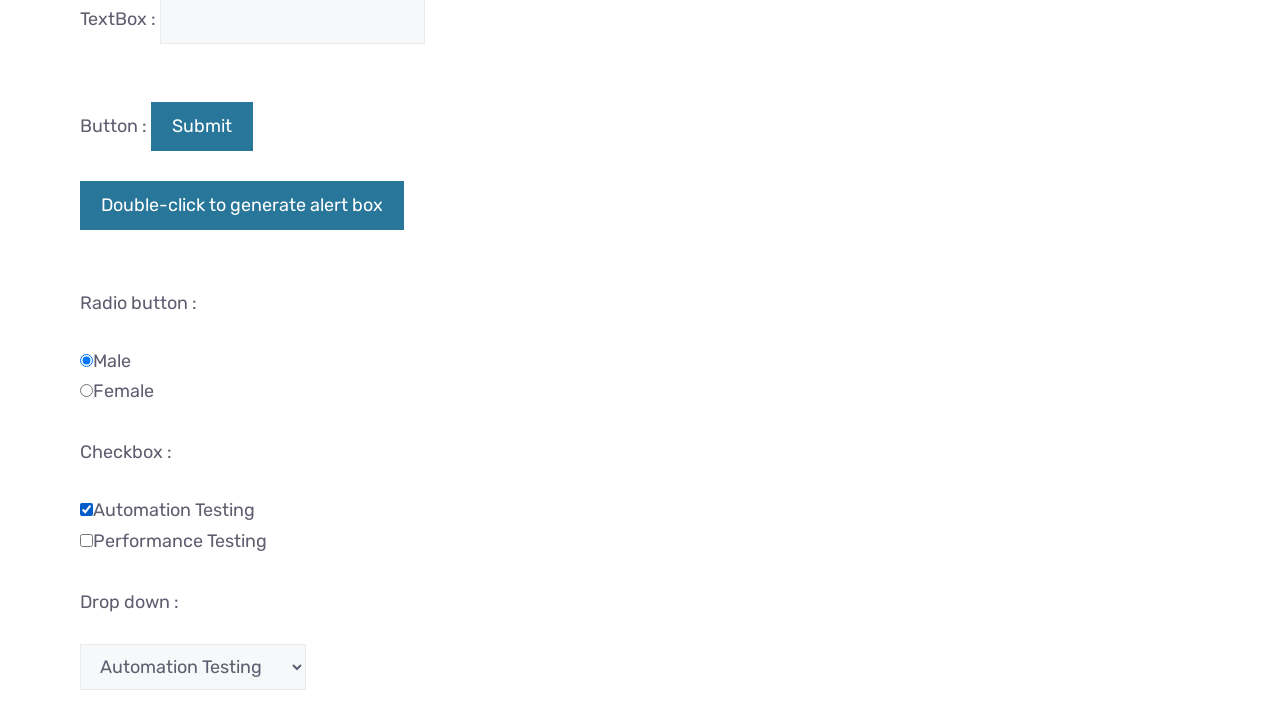